Tests file upload functionality by selecting a file input and uploading a test file to the form

Starting URL: https://testeroprogramowania.github.io/selenium/fileupload.html

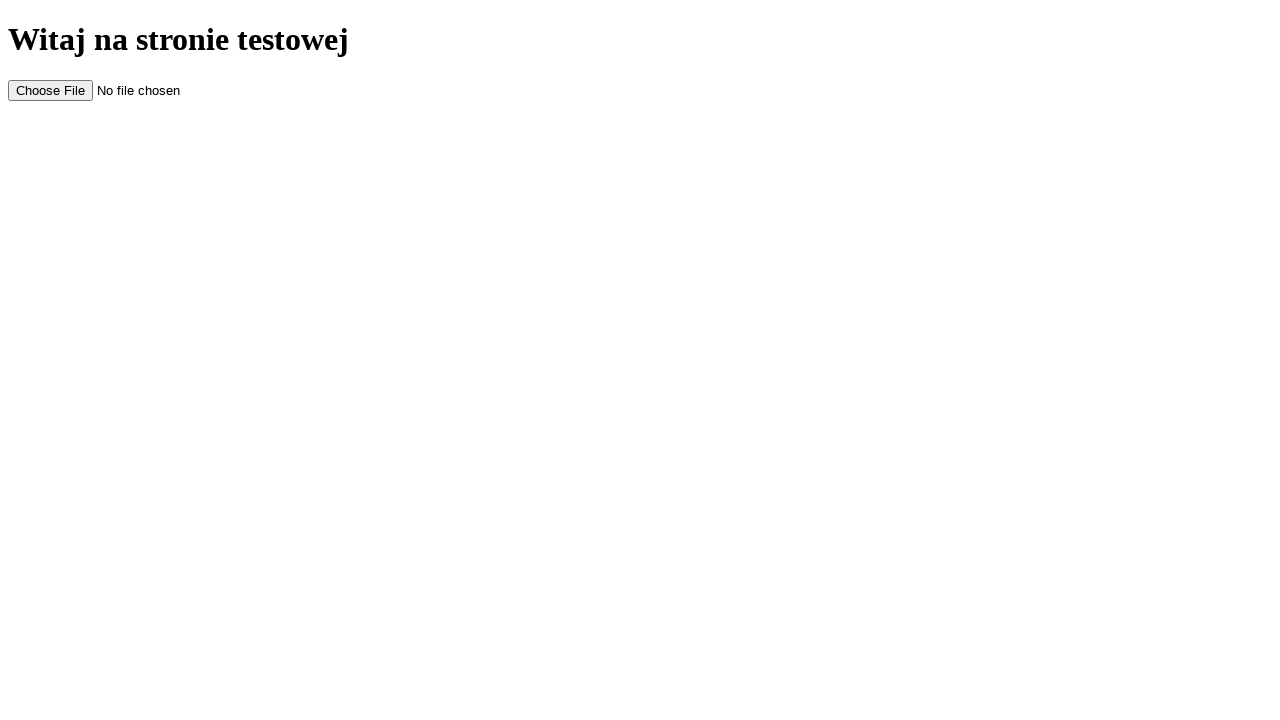

Created temporary test file with content for upload
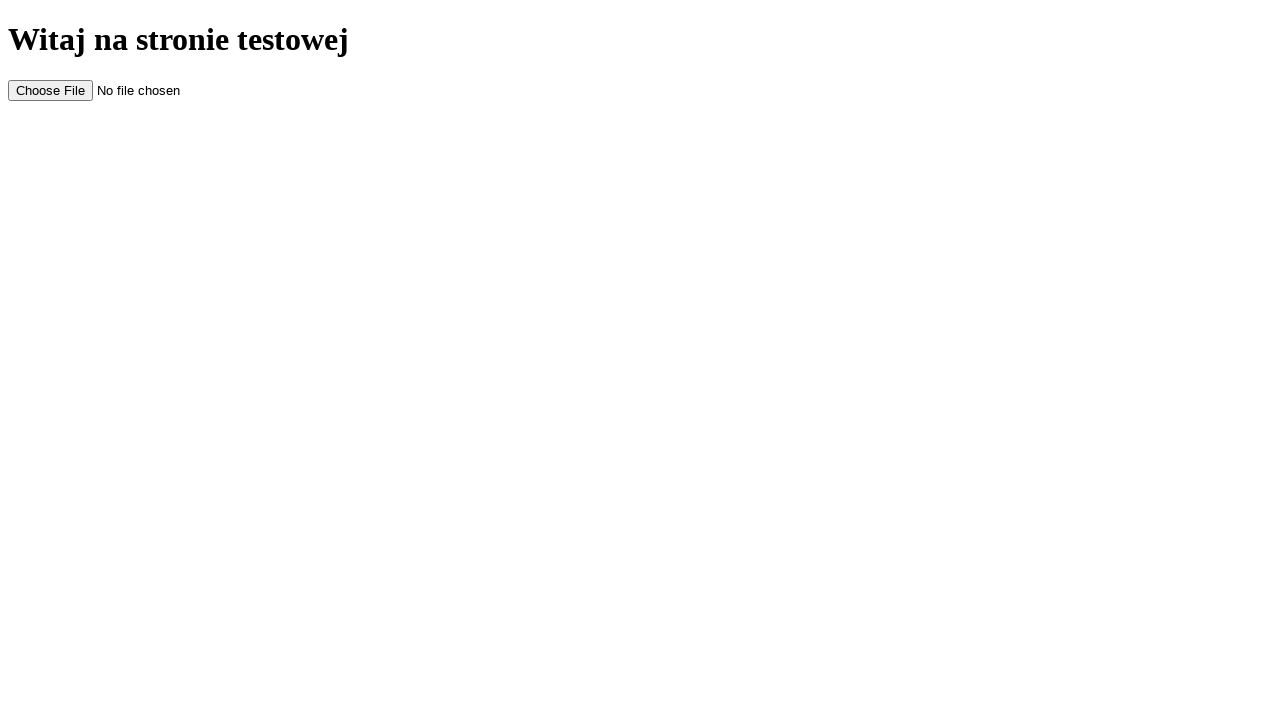

Uploaded test file to the file input element
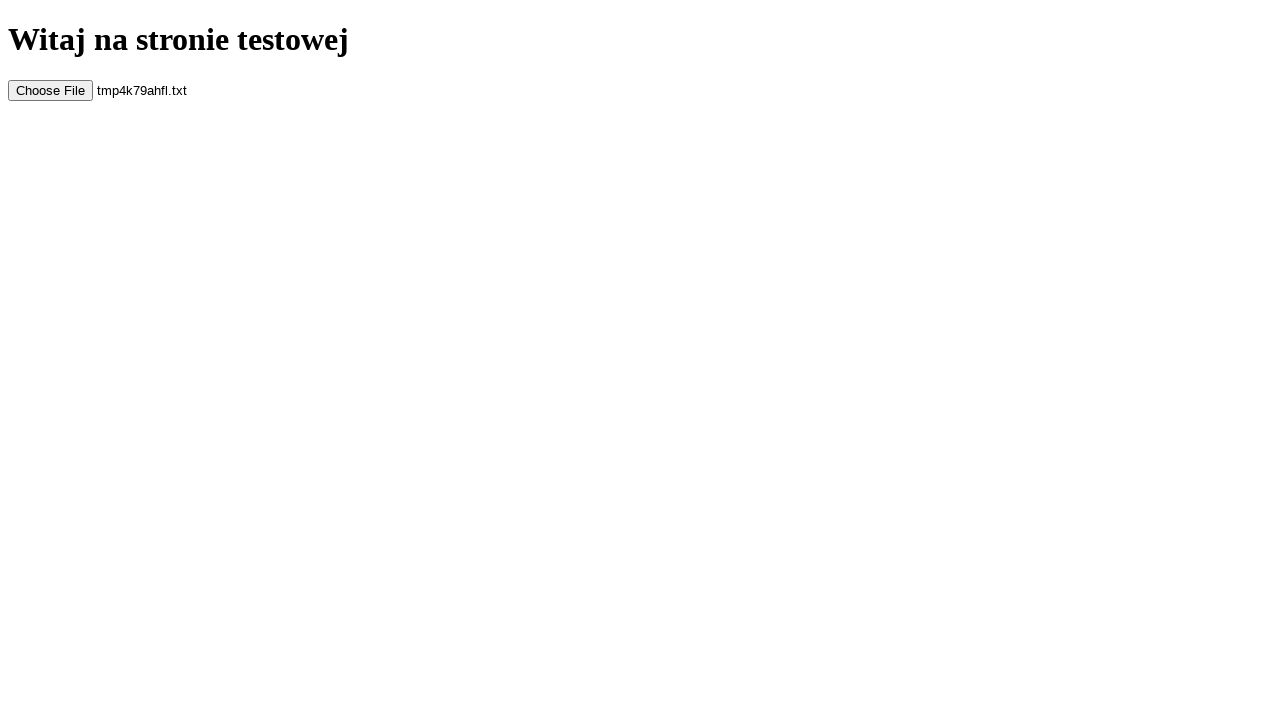

Cleaned up temporary file
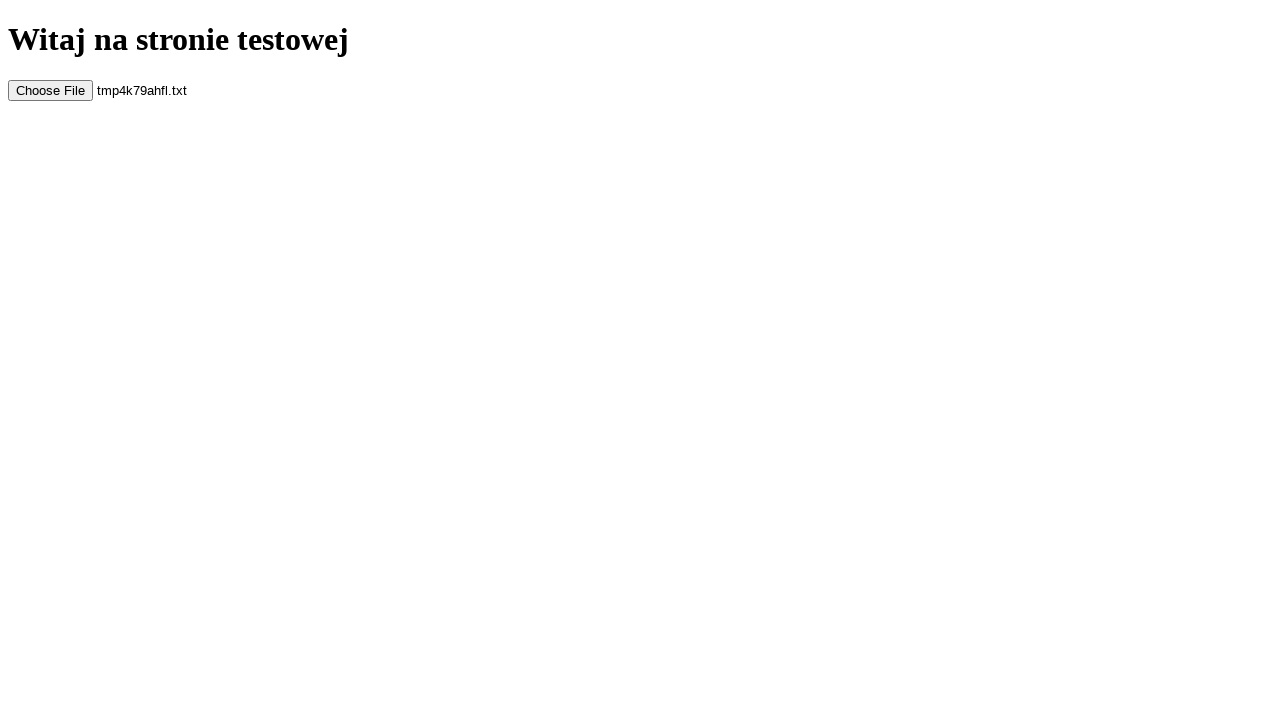

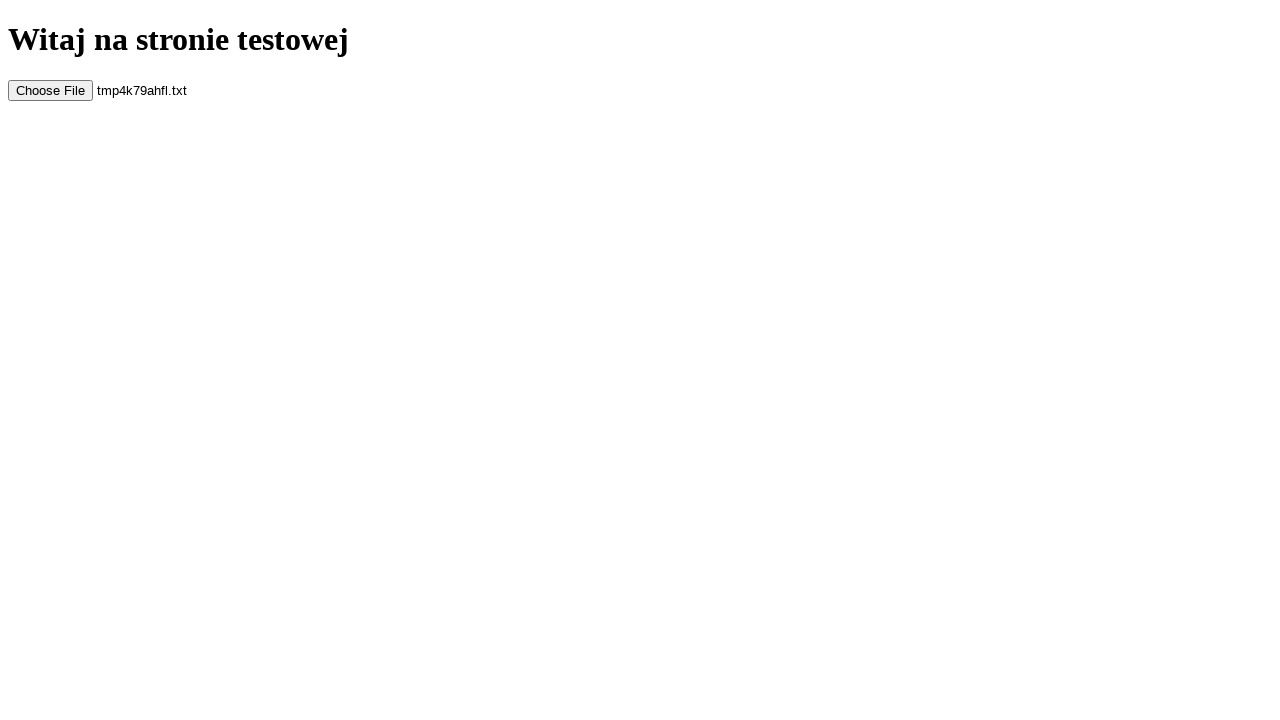